Tests drag and drop on jQuery UI demo page, dragging the draggable element to the droppable area

Starting URL: https://jqueryui.com/resources/demos/droppable/default.html

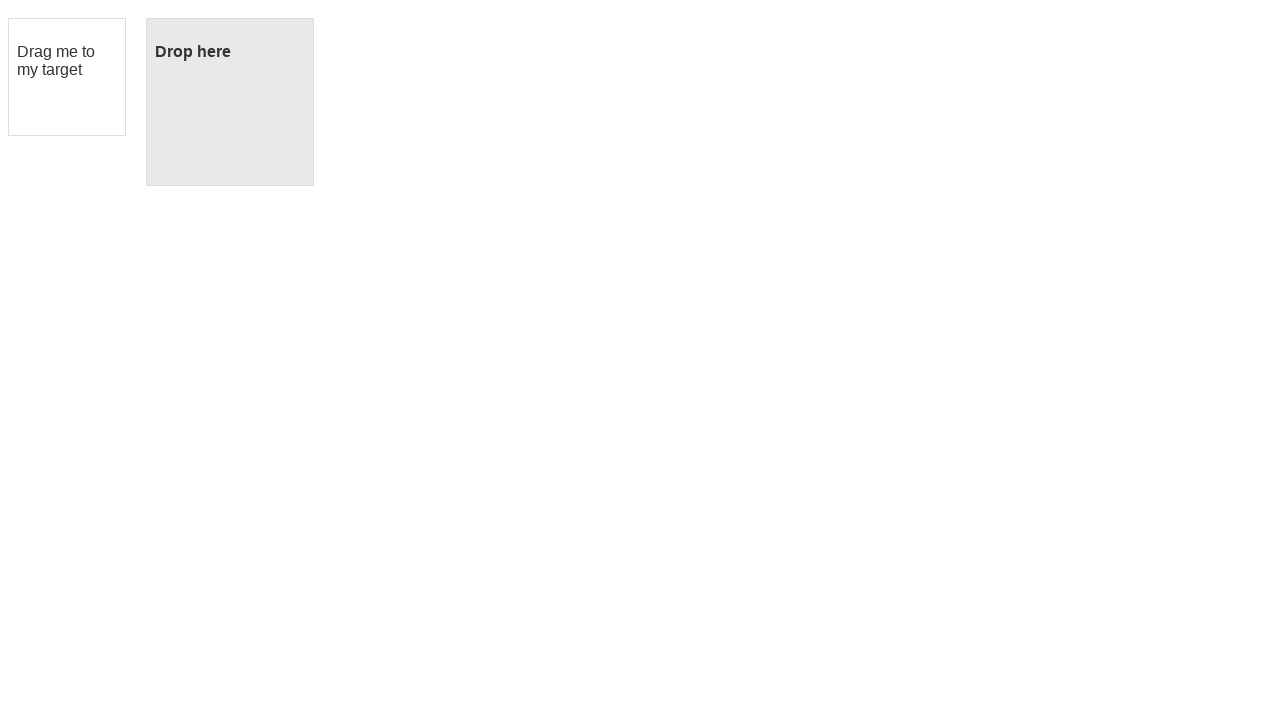

Navigated to jQuery UI droppable demo page
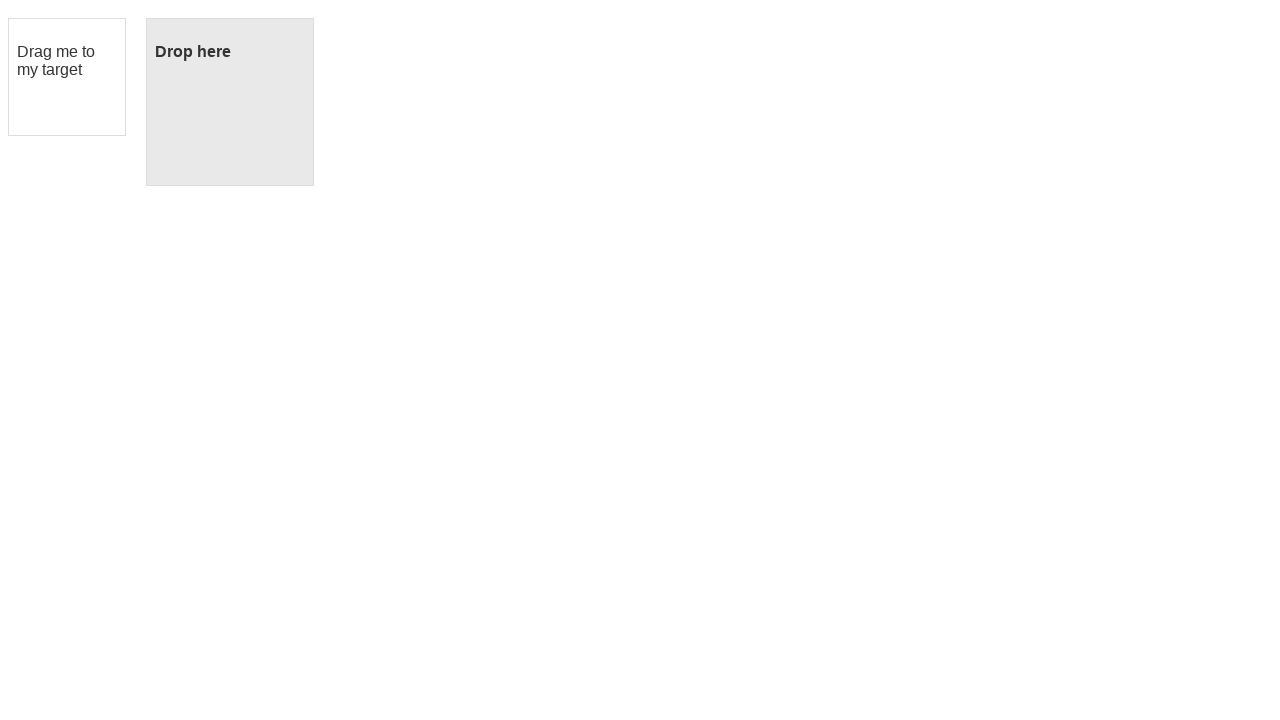

Located draggable element
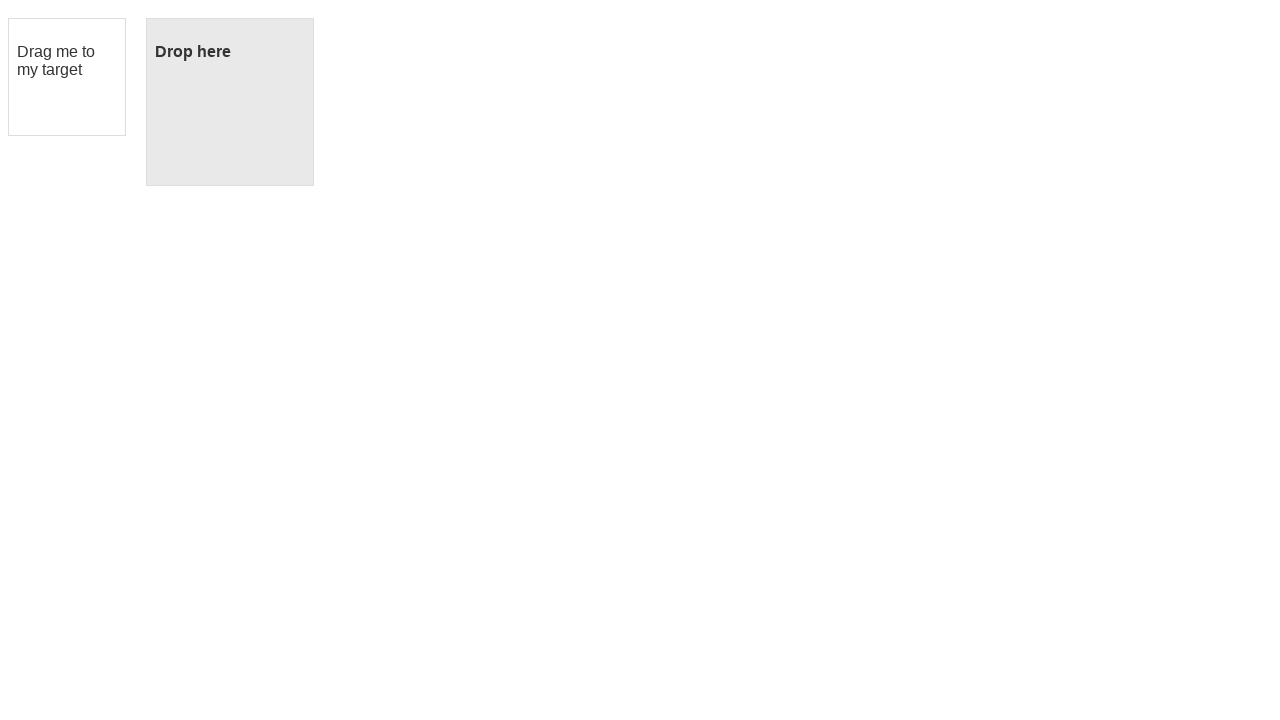

Located droppable element
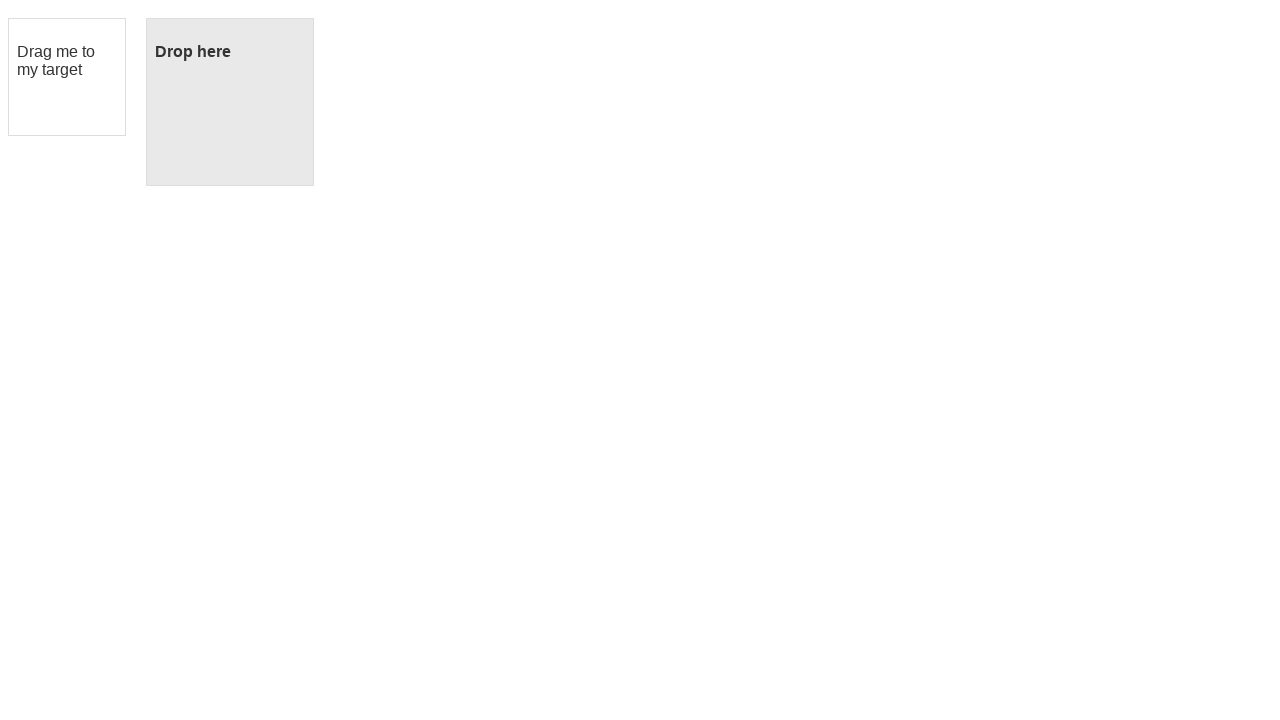

Dragged the draggable element to the droppable area at (230, 102)
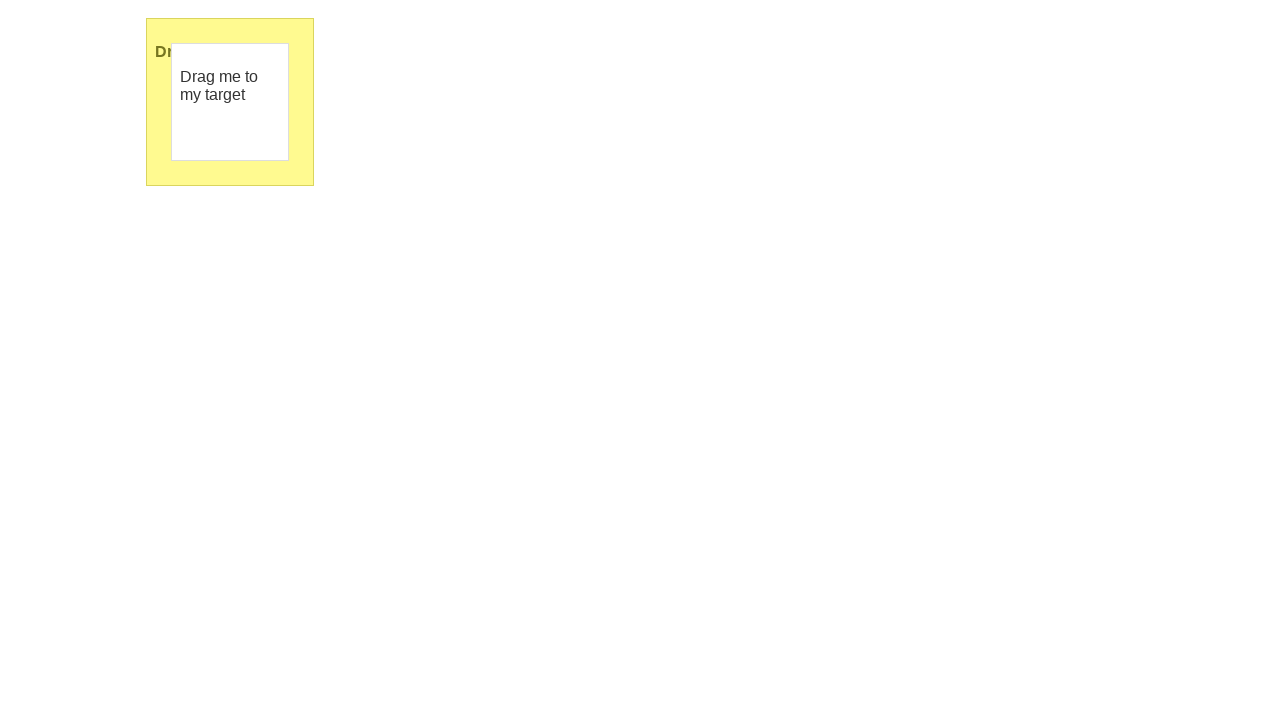

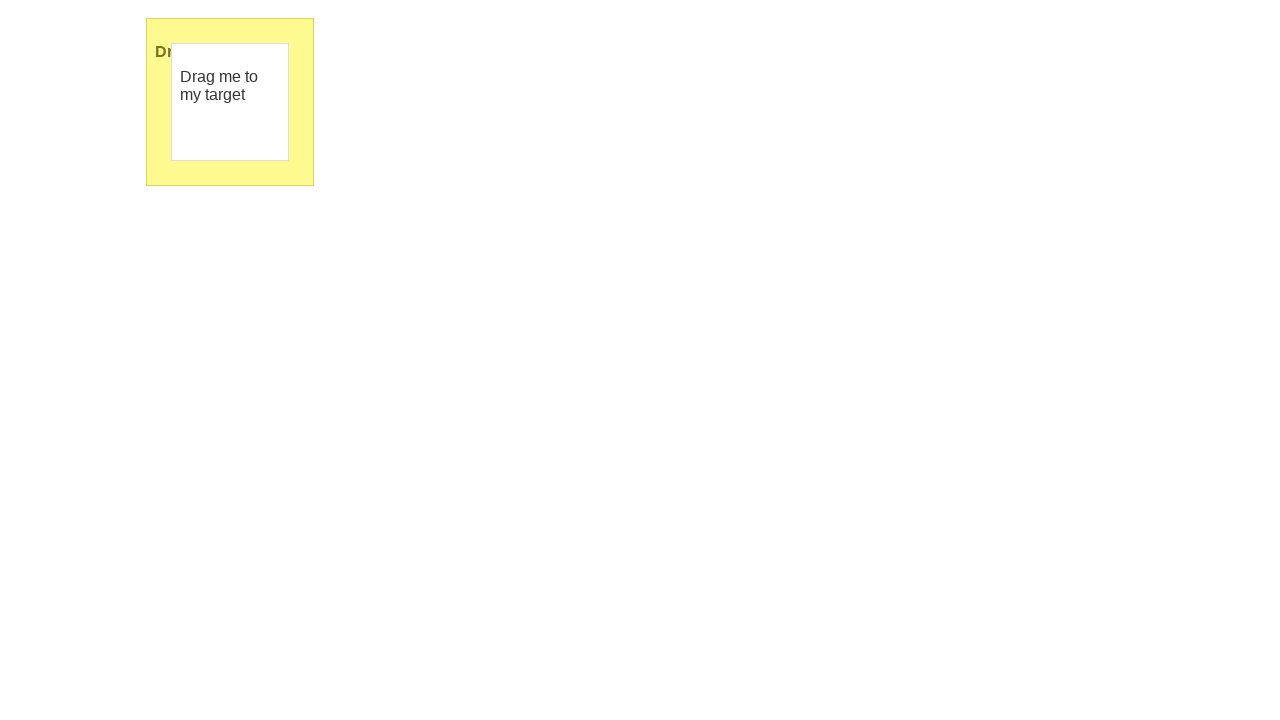